Tests Playwright built-in locators like getByRole, getByPlaceholder, and getByText by navigating to Html Elements page.

Starting URL: https://techglobal-training.com/frontend

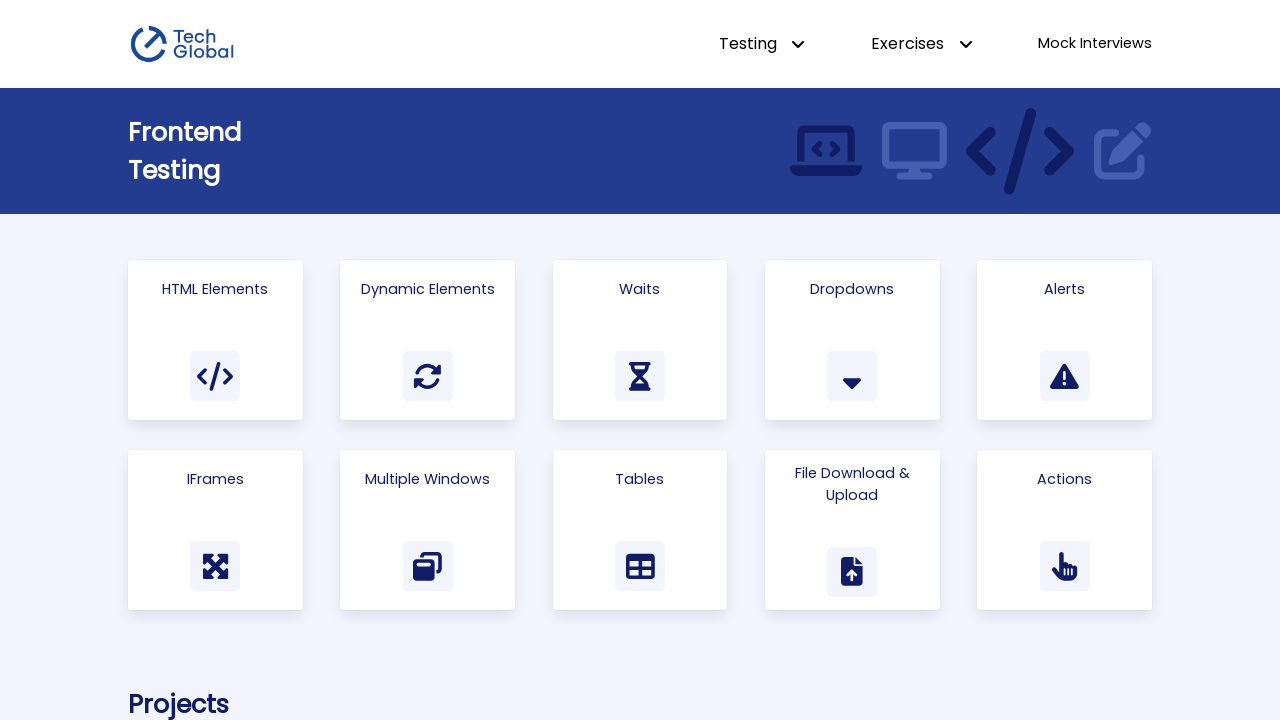

Navigated to TechGlobal training frontend page
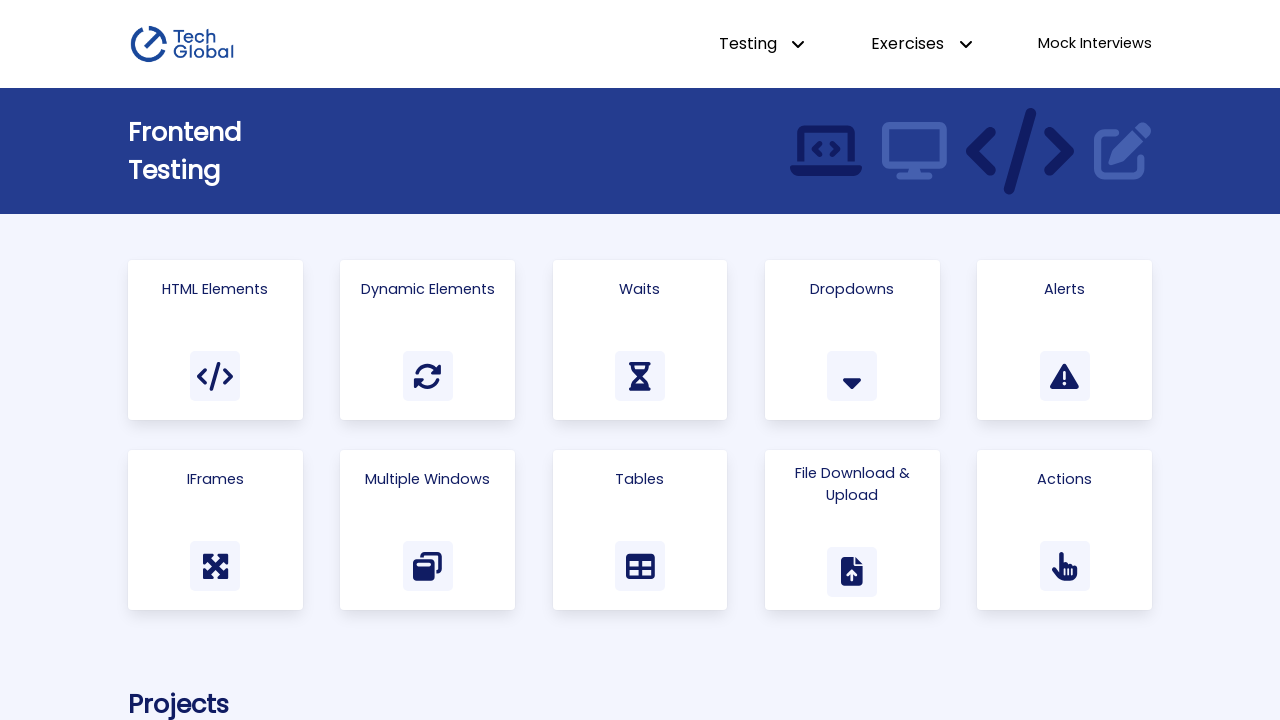

Clicked on 'Html Elements' link using getByRole locator at (215, 340) on internal:role=link[name="Html Elements"i]
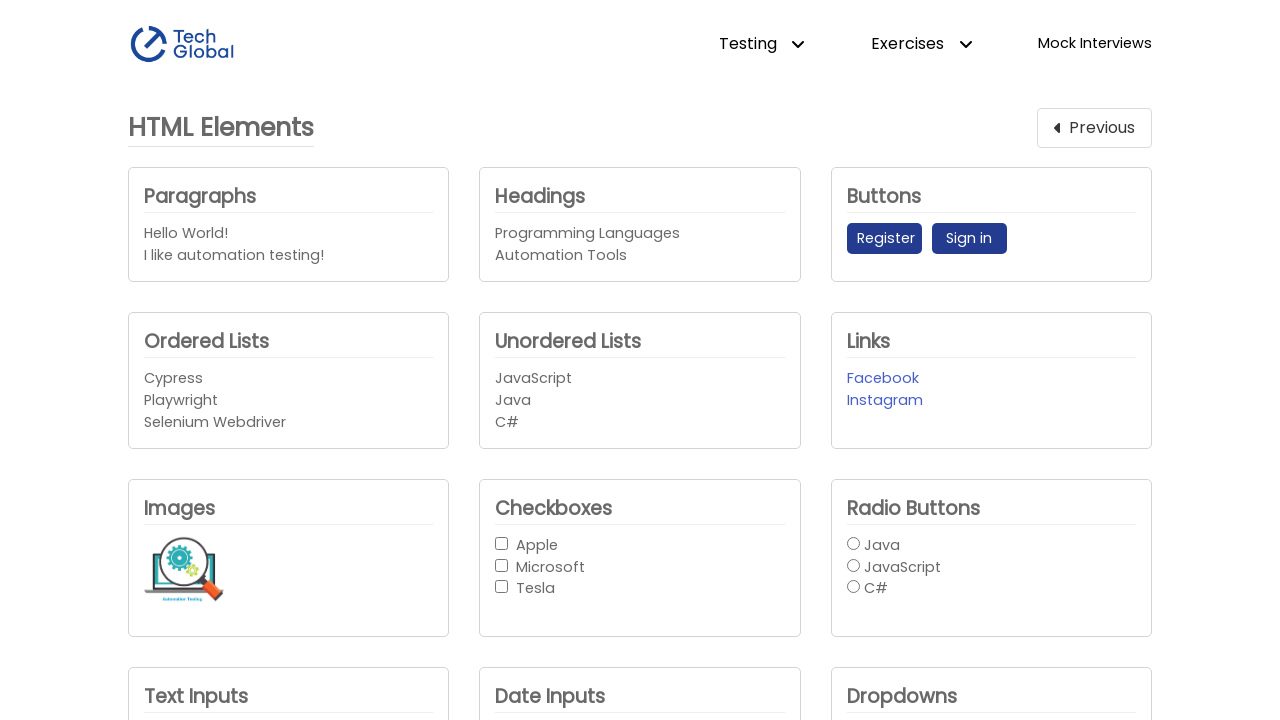

Waited for 'Unordered List' heading to load using getByRole
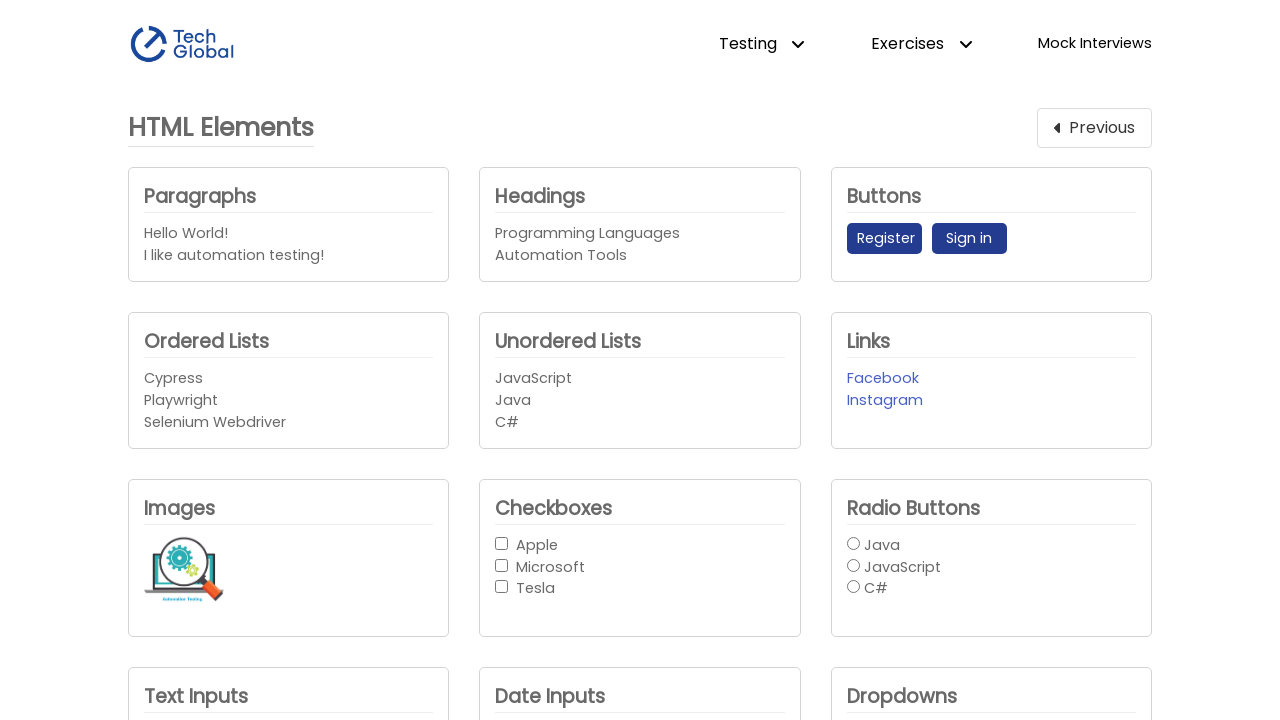

Waited for text input placeholder to load using getByPlaceholder
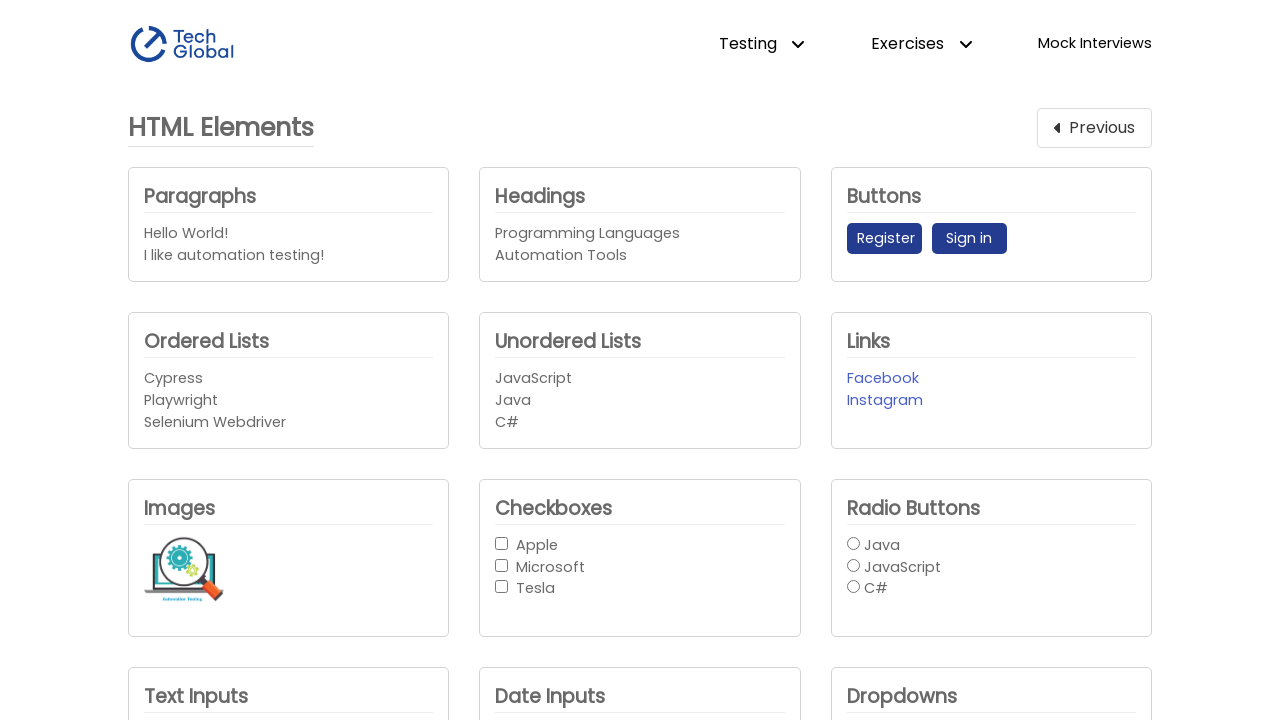

Waited for 'Checkboxes' text to load using getByText
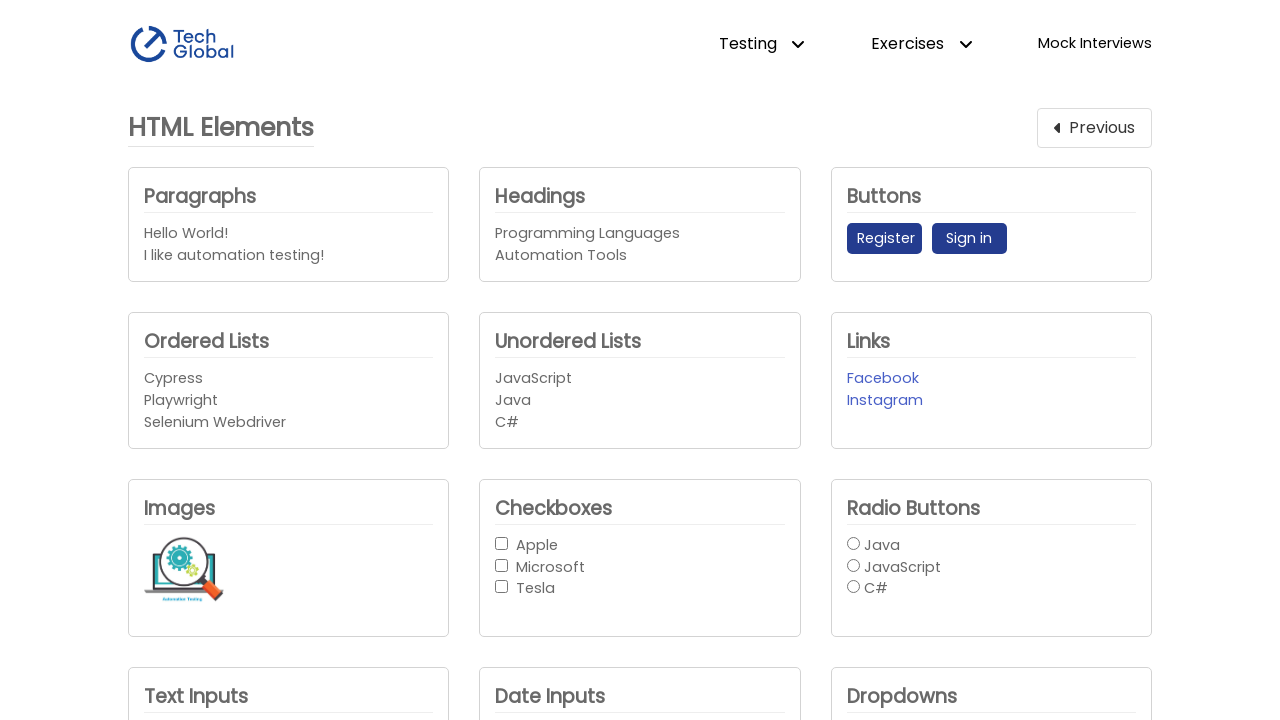

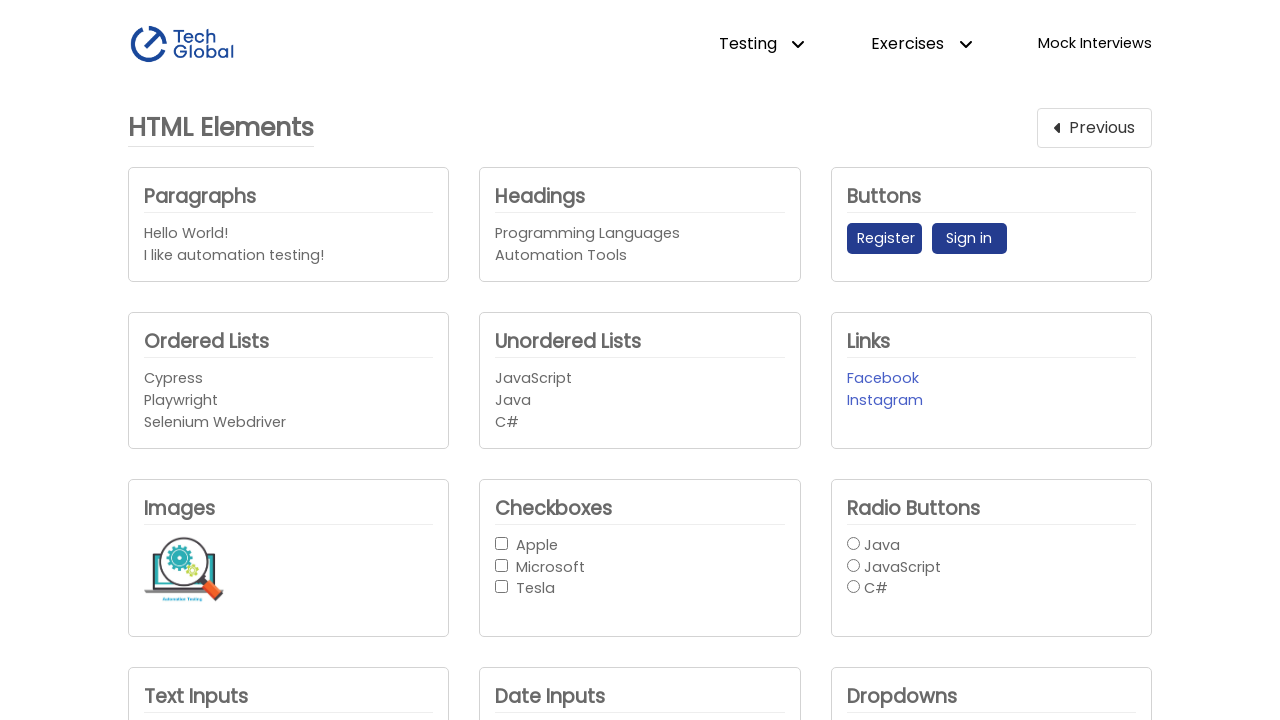